Tests the newsletter subscription functionality by scrolling to the footer, verifying the SUBSCRIPTION heading is visible, entering an email address, clicking subscribe, and verifying the success message appears.

Starting URL: https://automationexercise.com/

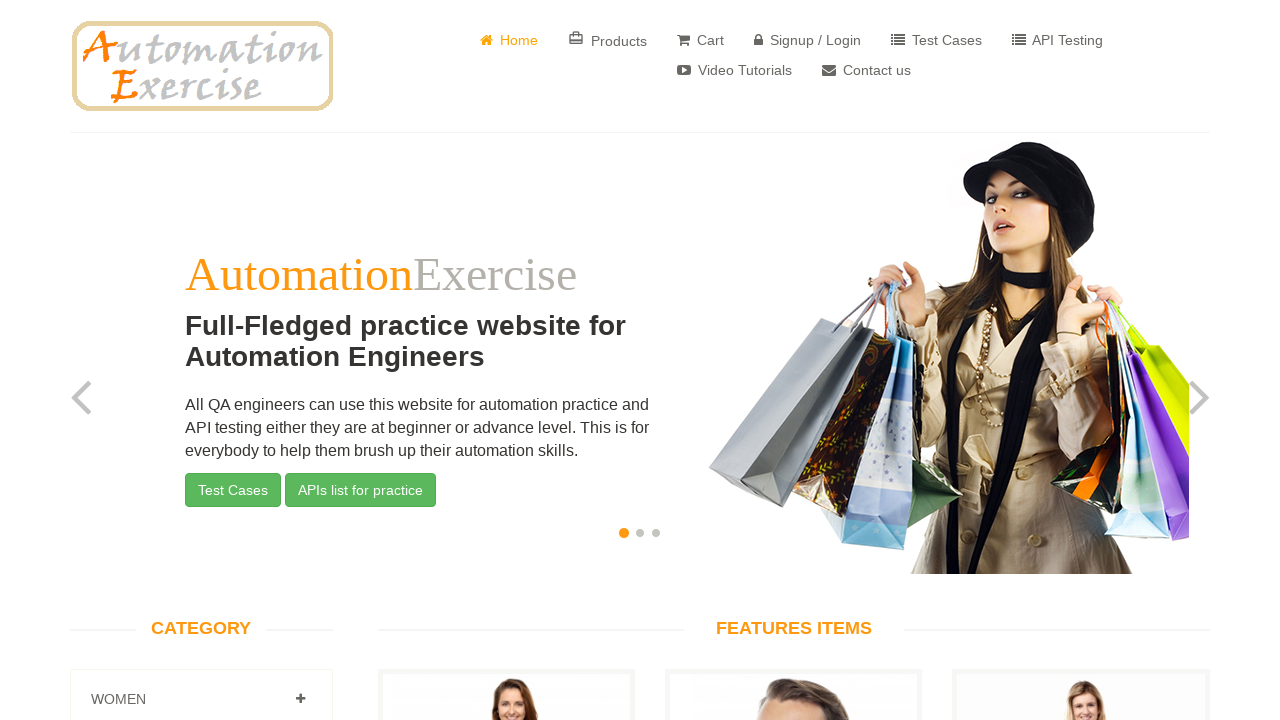

Verified page title is 'Automation Exercise'
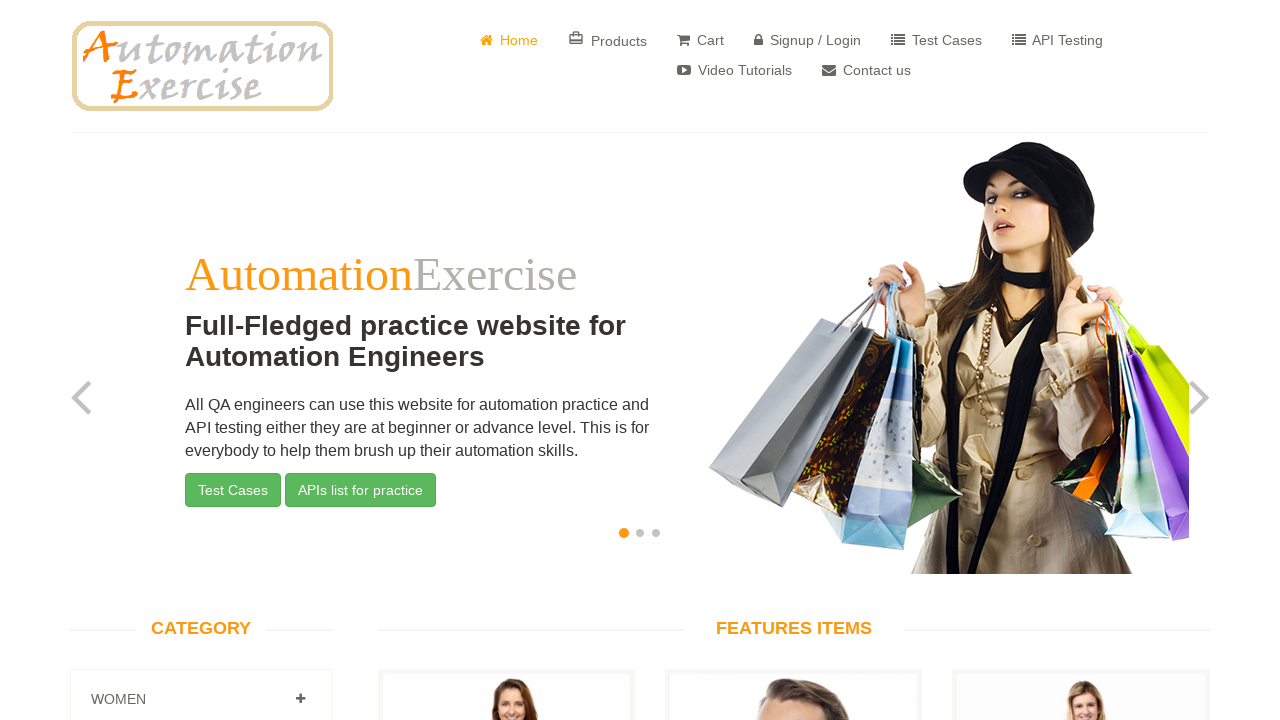

Scrolled to bottom of page to reveal footer
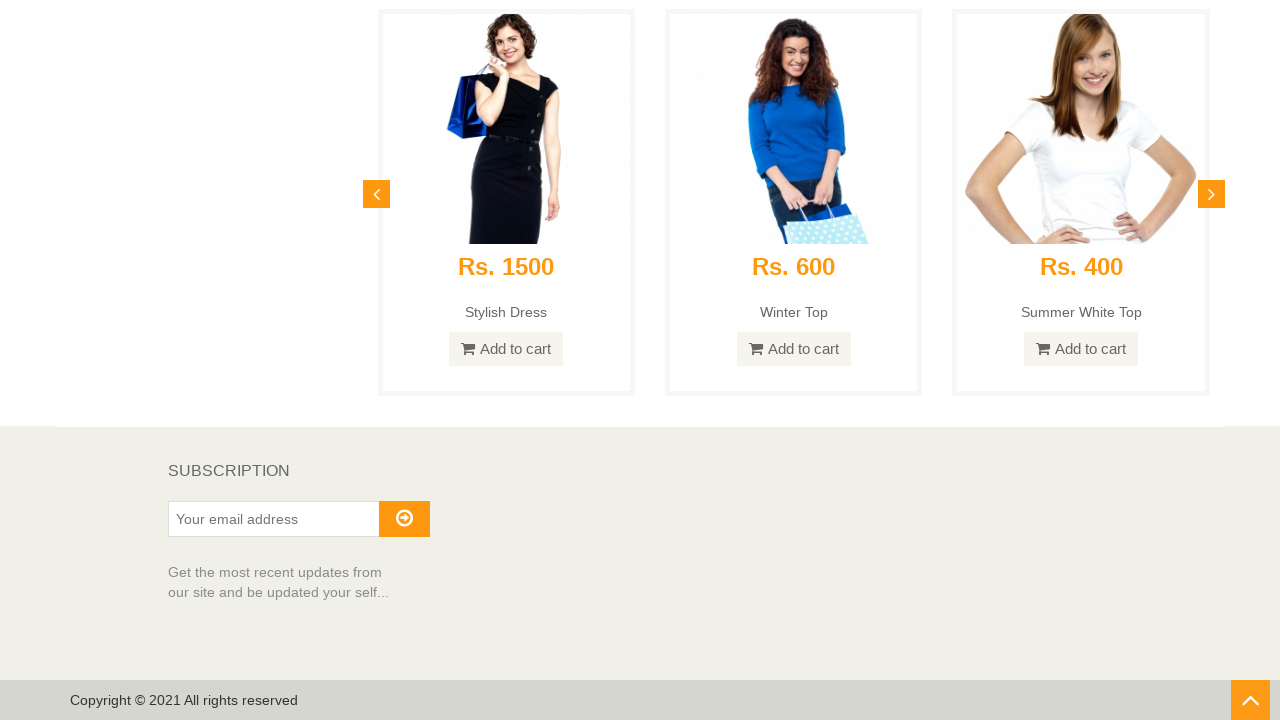

Located 'Subscription' heading in footer
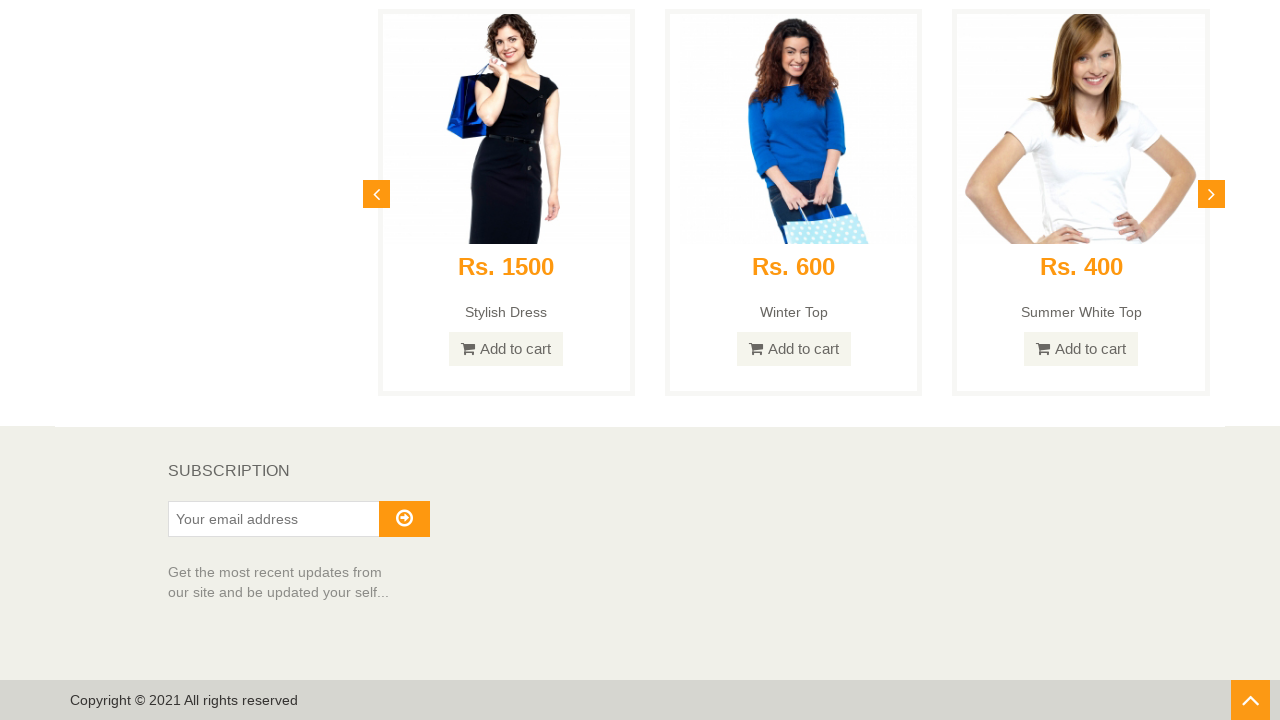

Verified 'Subscription' heading is visible
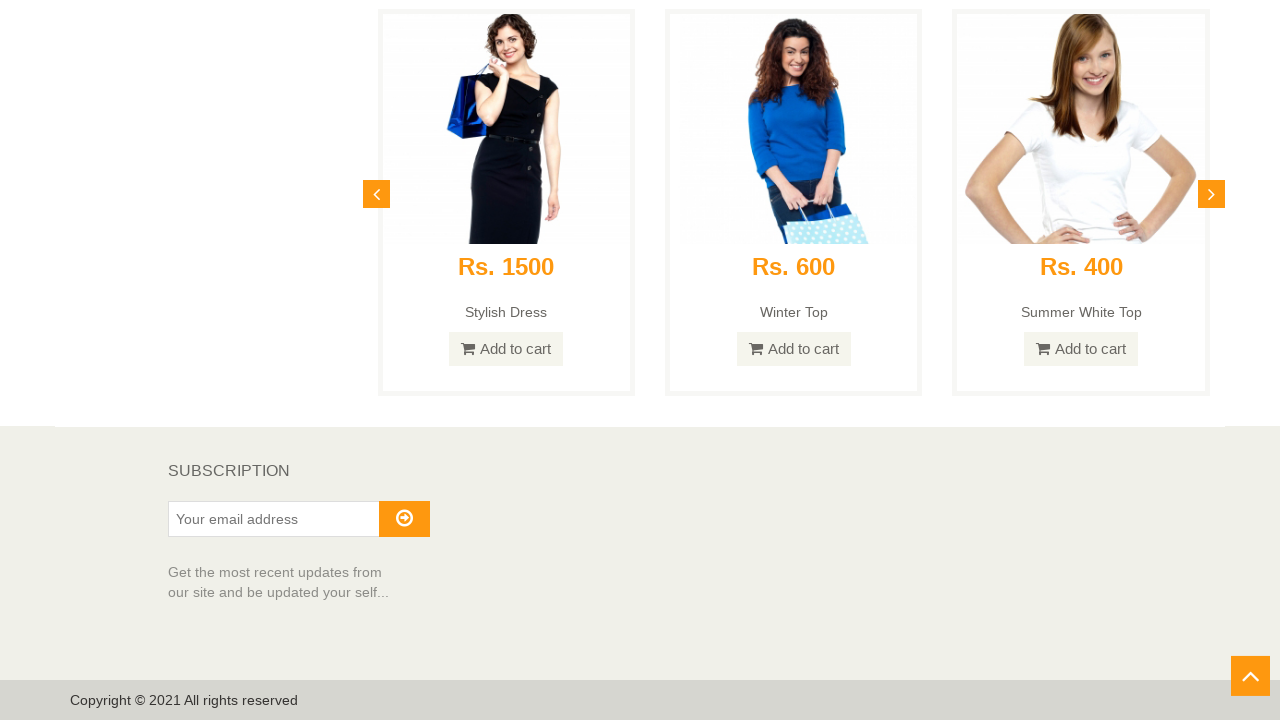

Entered email address 'testuser847@example.com' in subscription field on #susbscribe_email
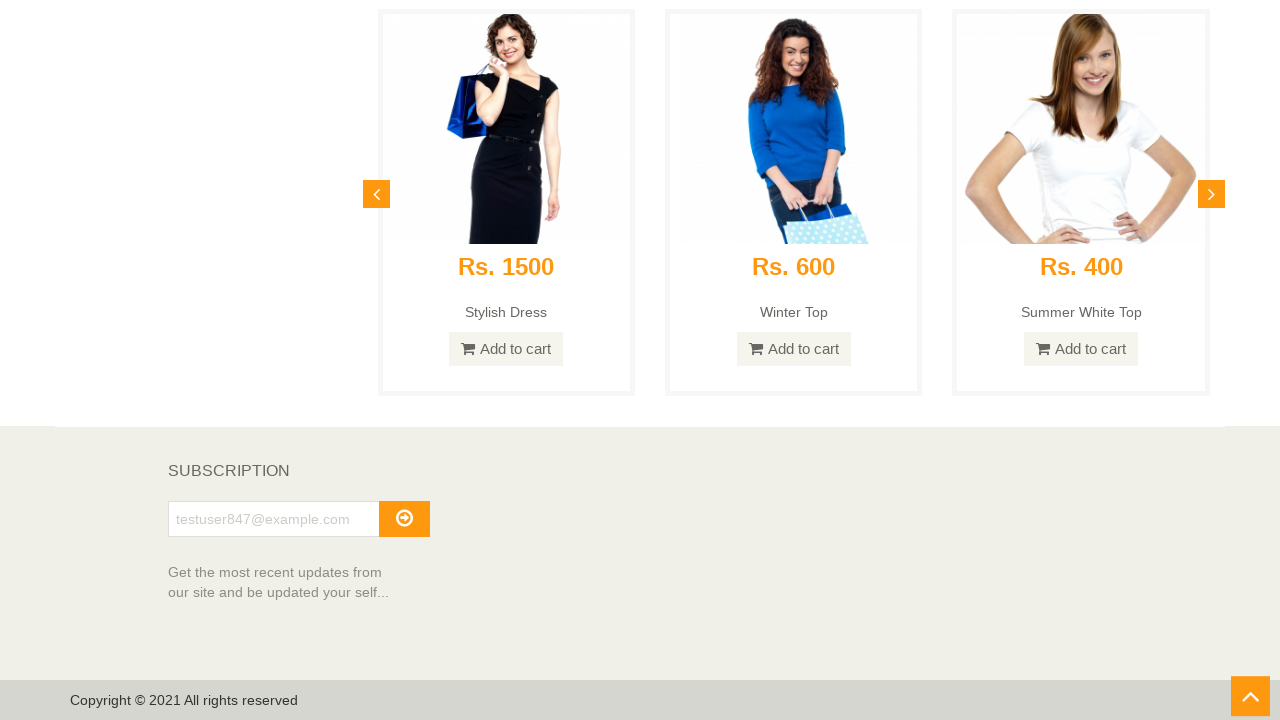

Clicked subscribe button at (404, 519) on #subscribe
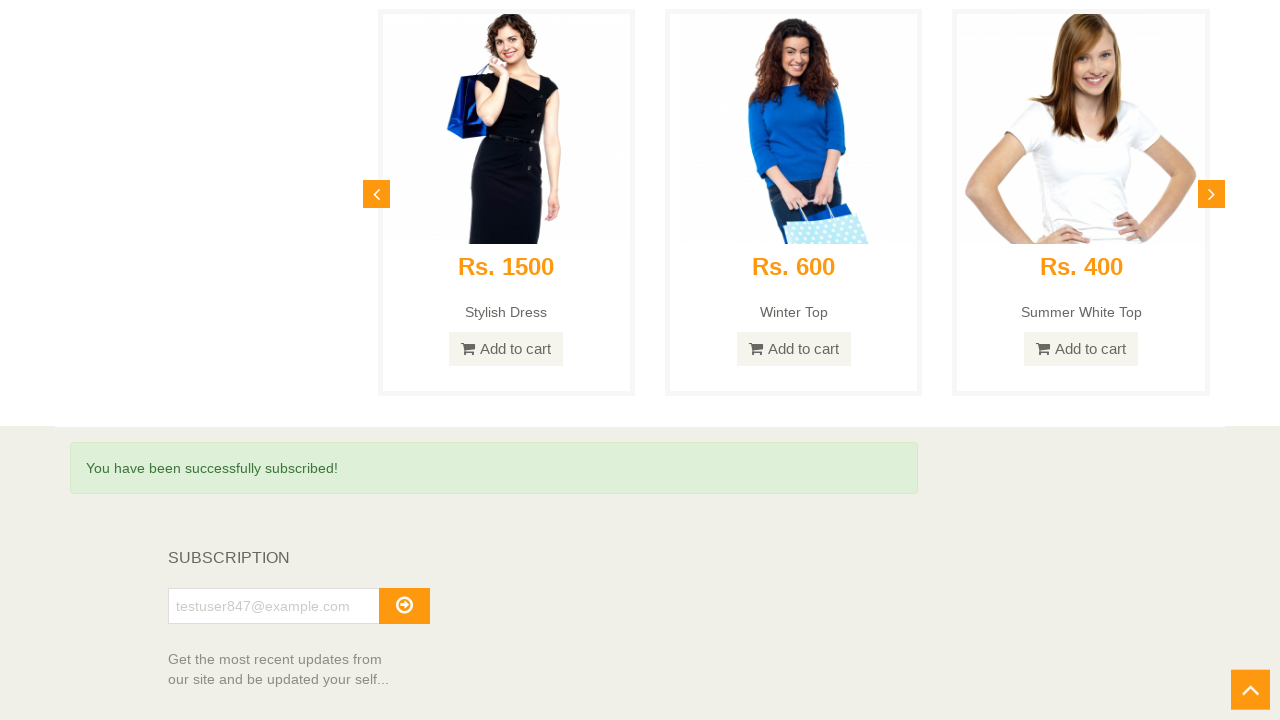

Located success message after subscription
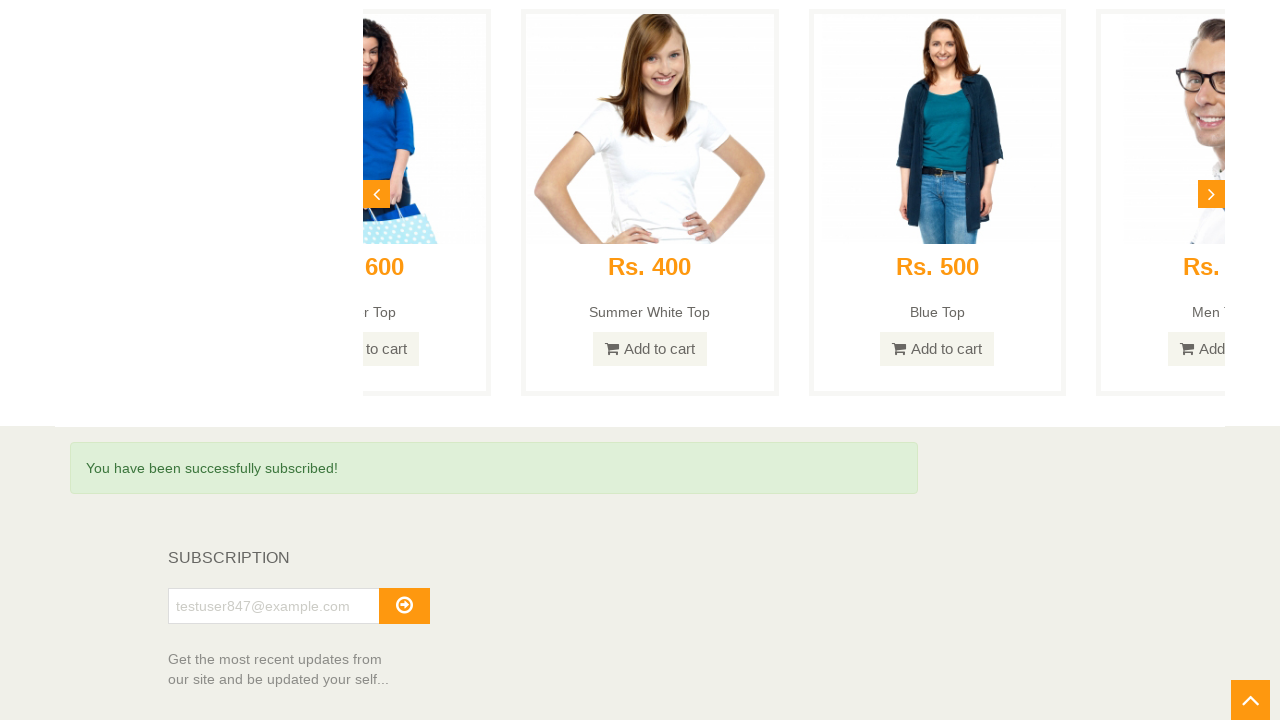

Verified success message 'You have been successfully subscribed!' is visible
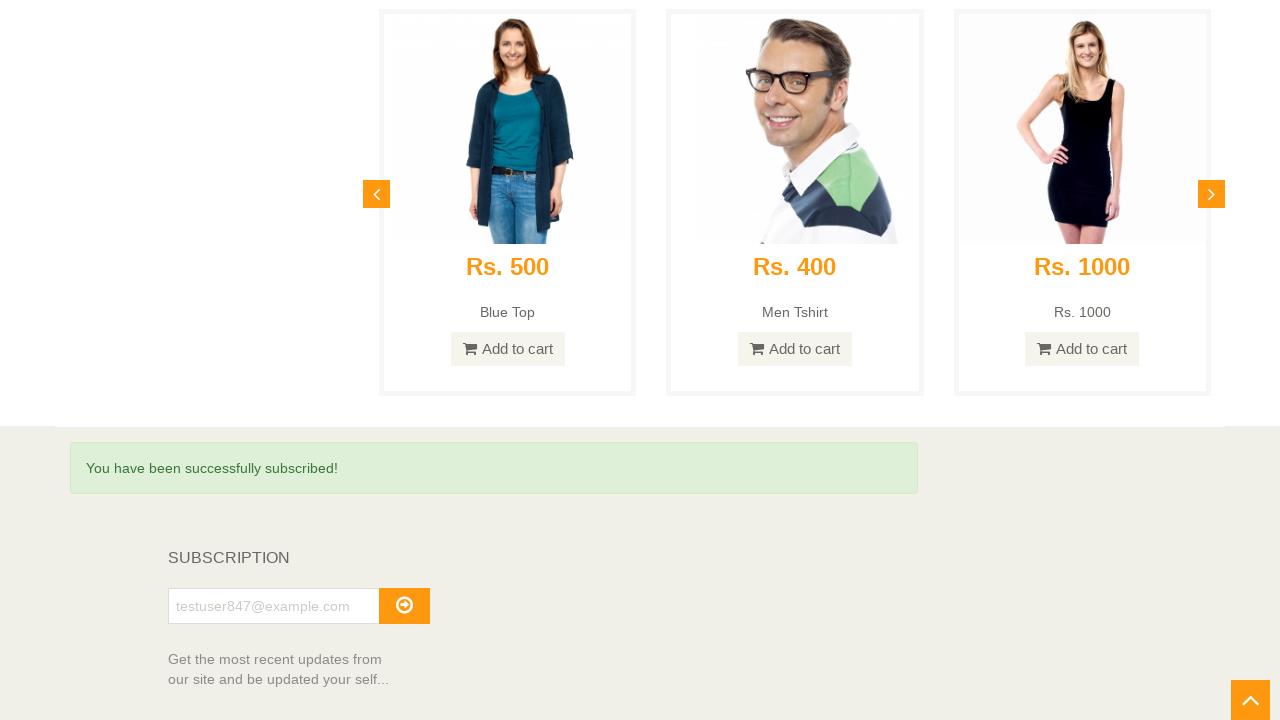

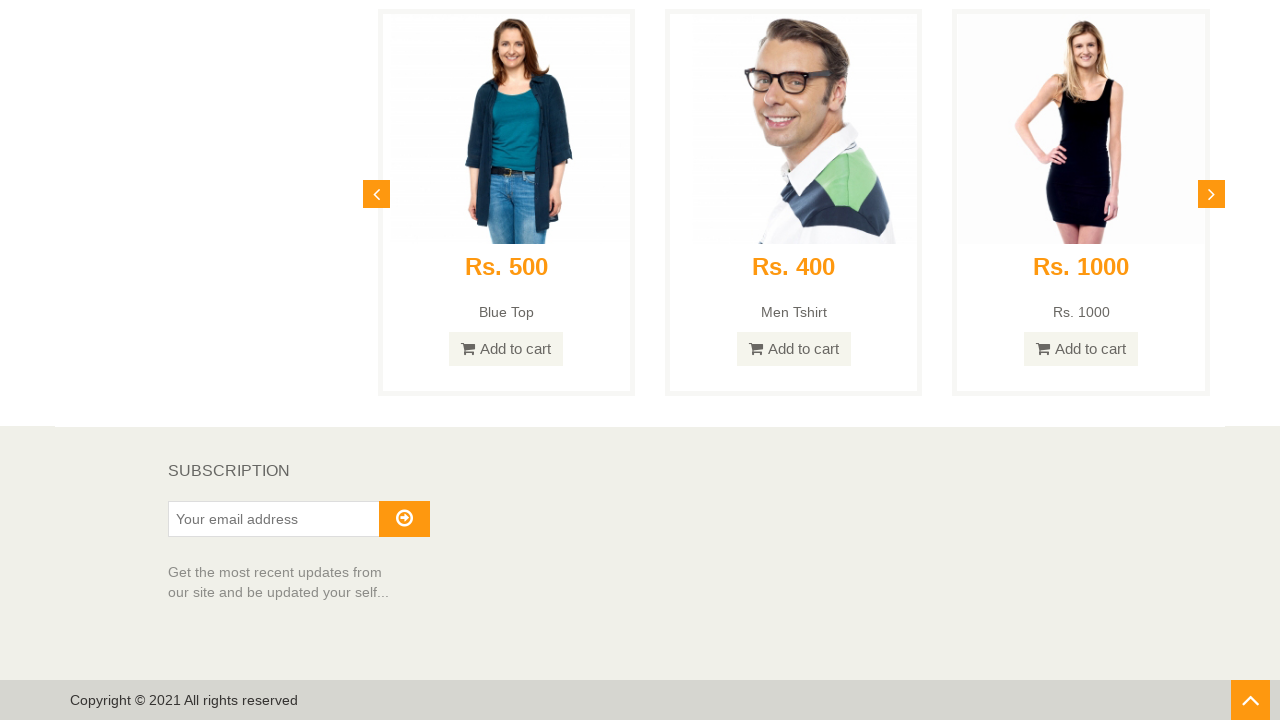